Navigates to a checkbox demo page and unselects all checkboxes that are currently selected

Starting URL: http://www.tizag.com/htmlT/htmlcheckboxes.php

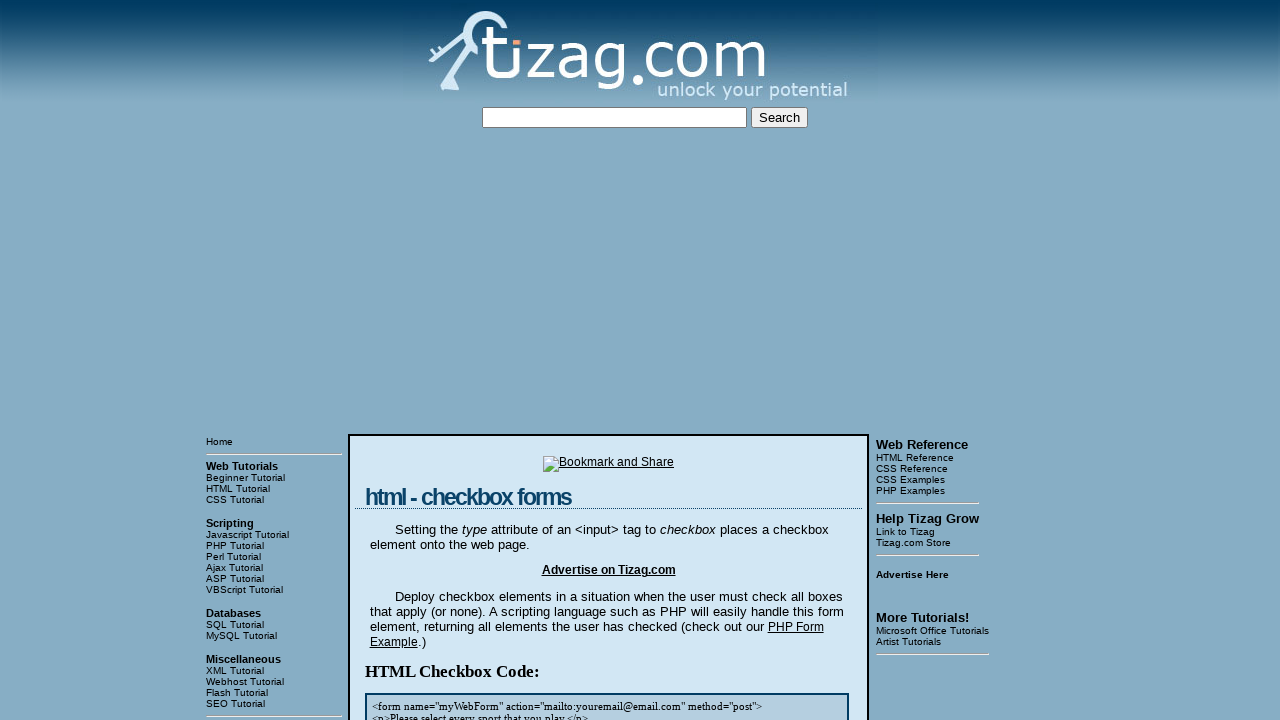

Navigated to checkbox demo page
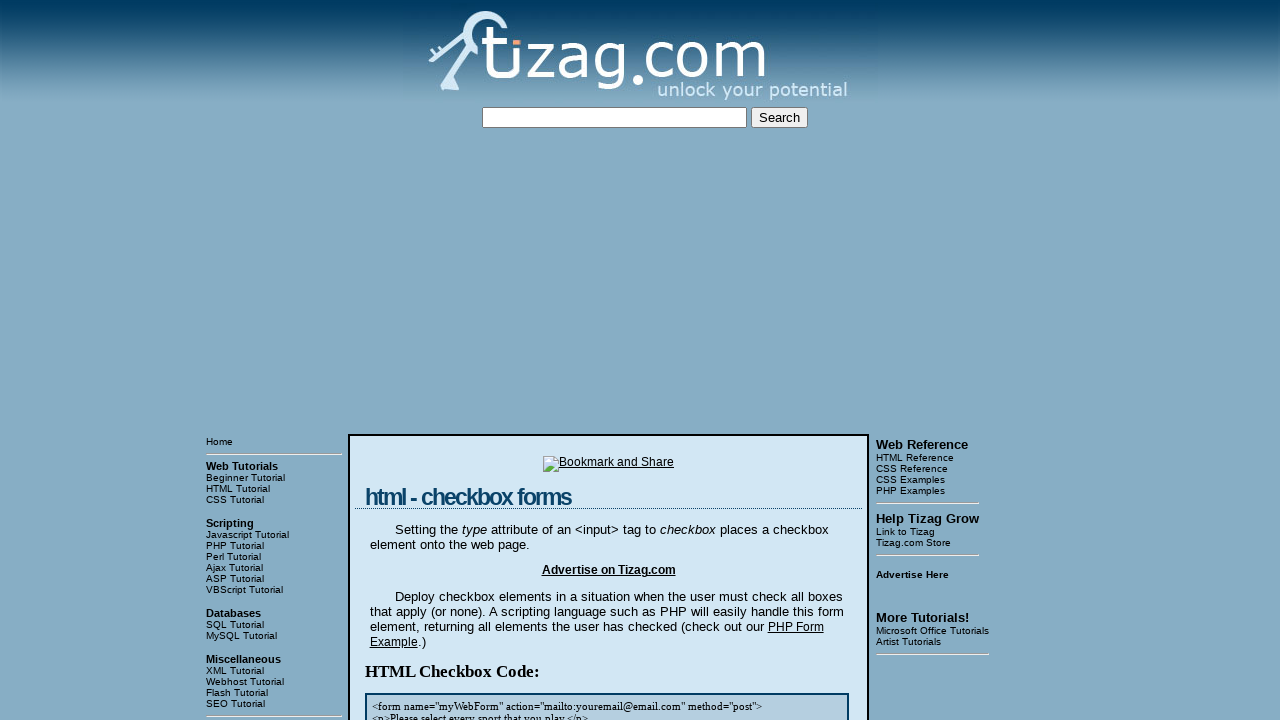

Located all checkboxes on the page
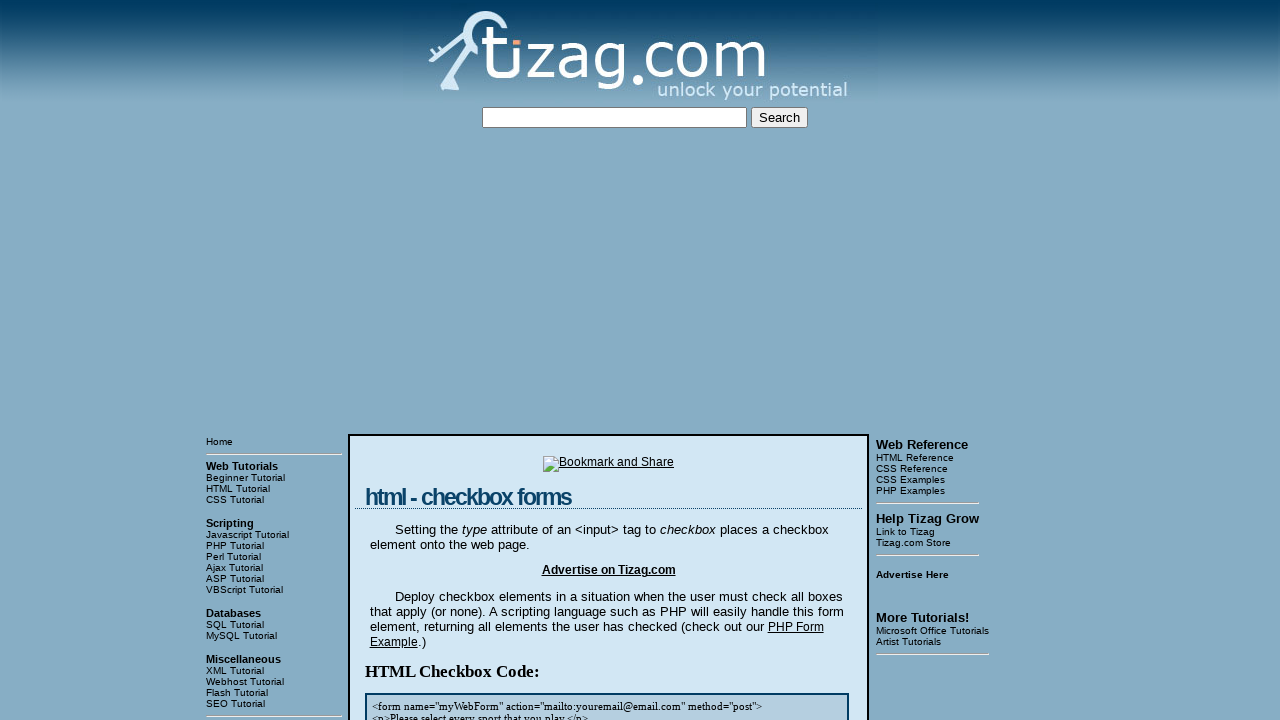

Unchecked a selected checkbox
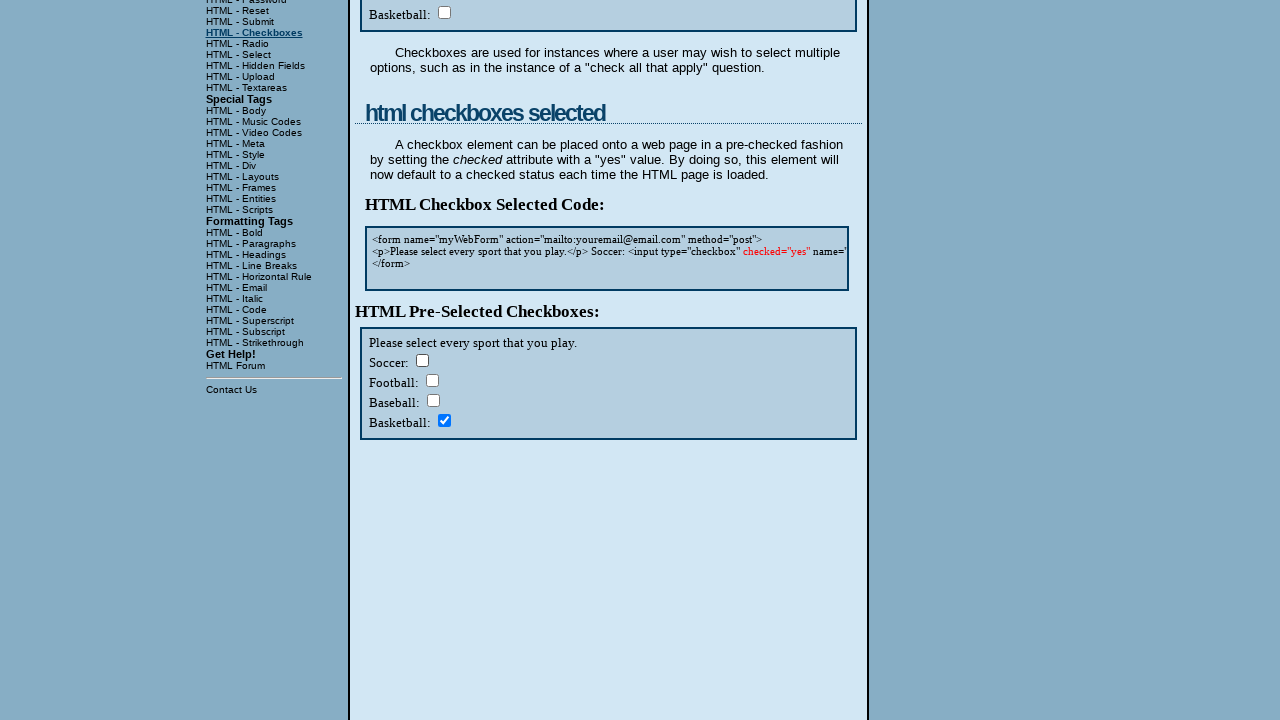

Unchecked a selected checkbox
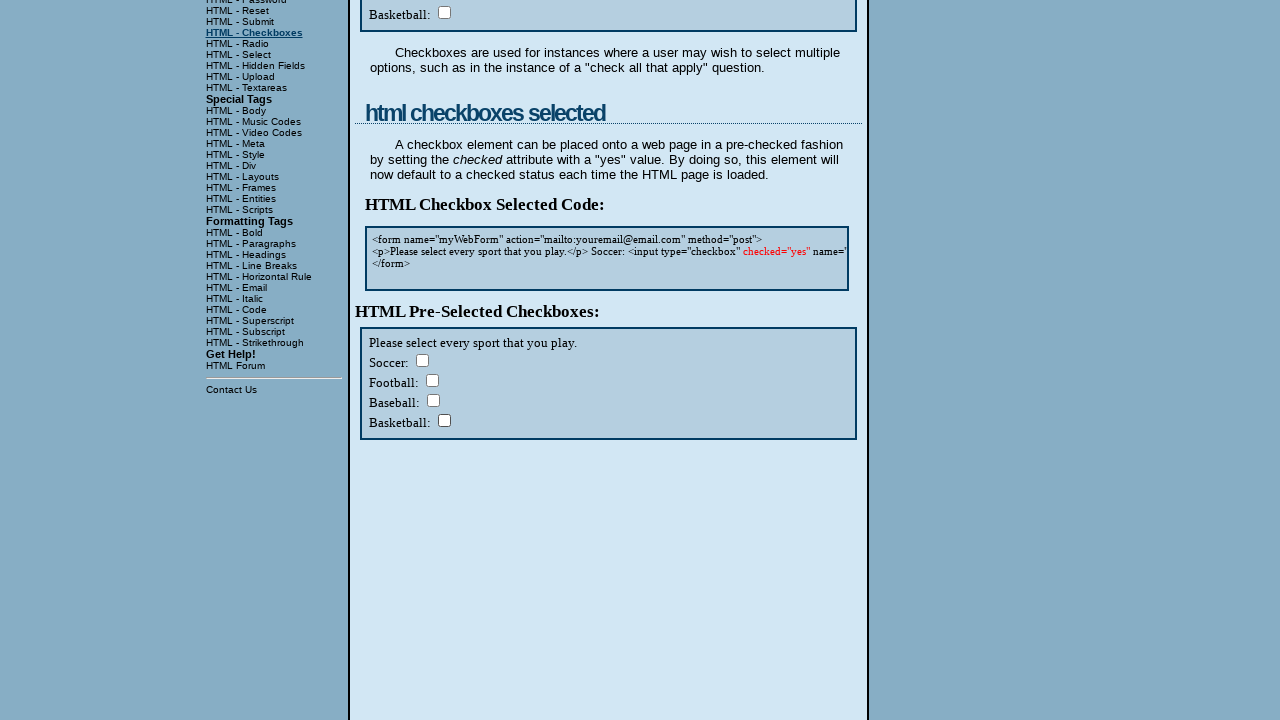

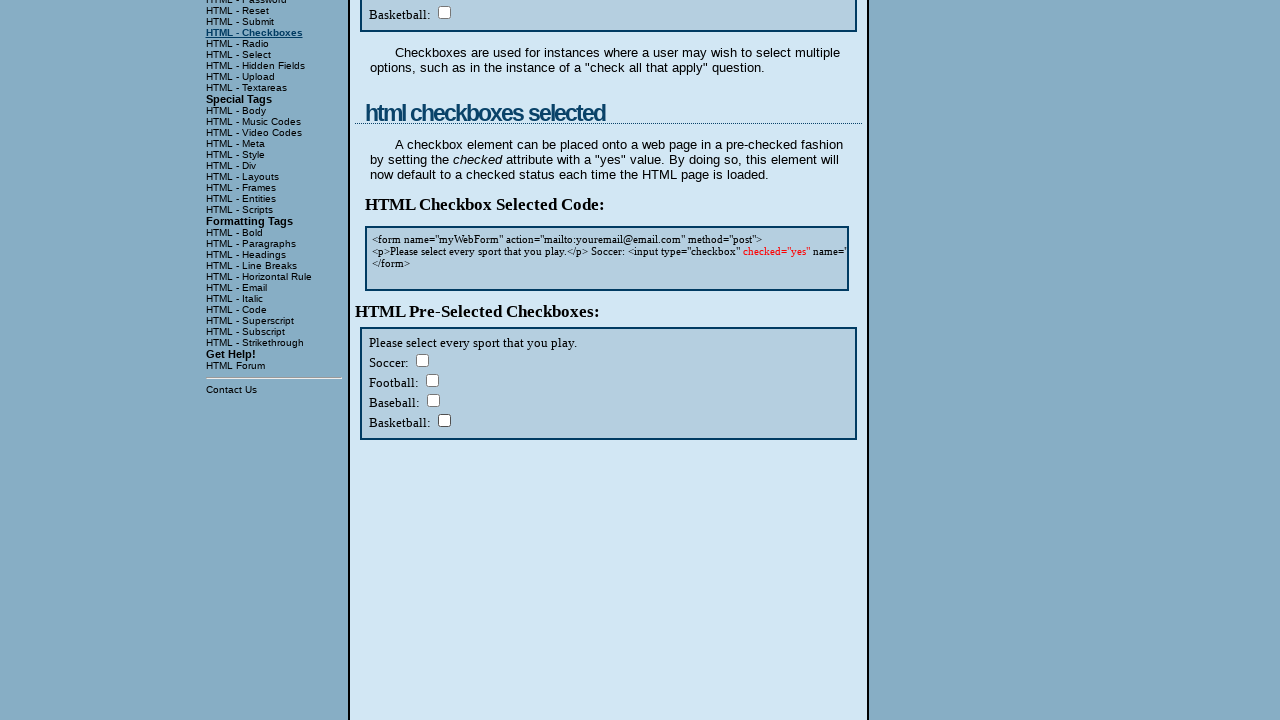